Tests dynamic controls by clicking a button and verifying a message that appears after element removal

Starting URL: https://the-internet.herokuapp.com/dynamic_controls

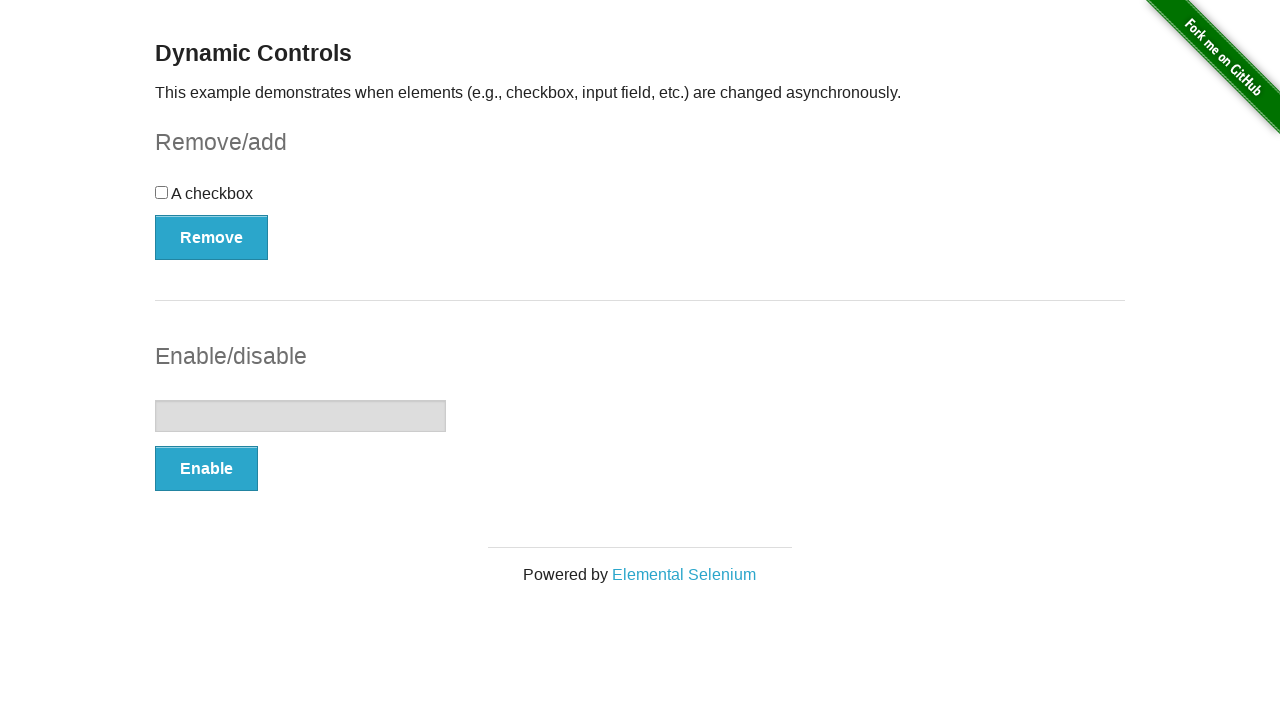

Clicked the remove button to trigger element removal at (212, 237) on (//button[@type='button'])[1]
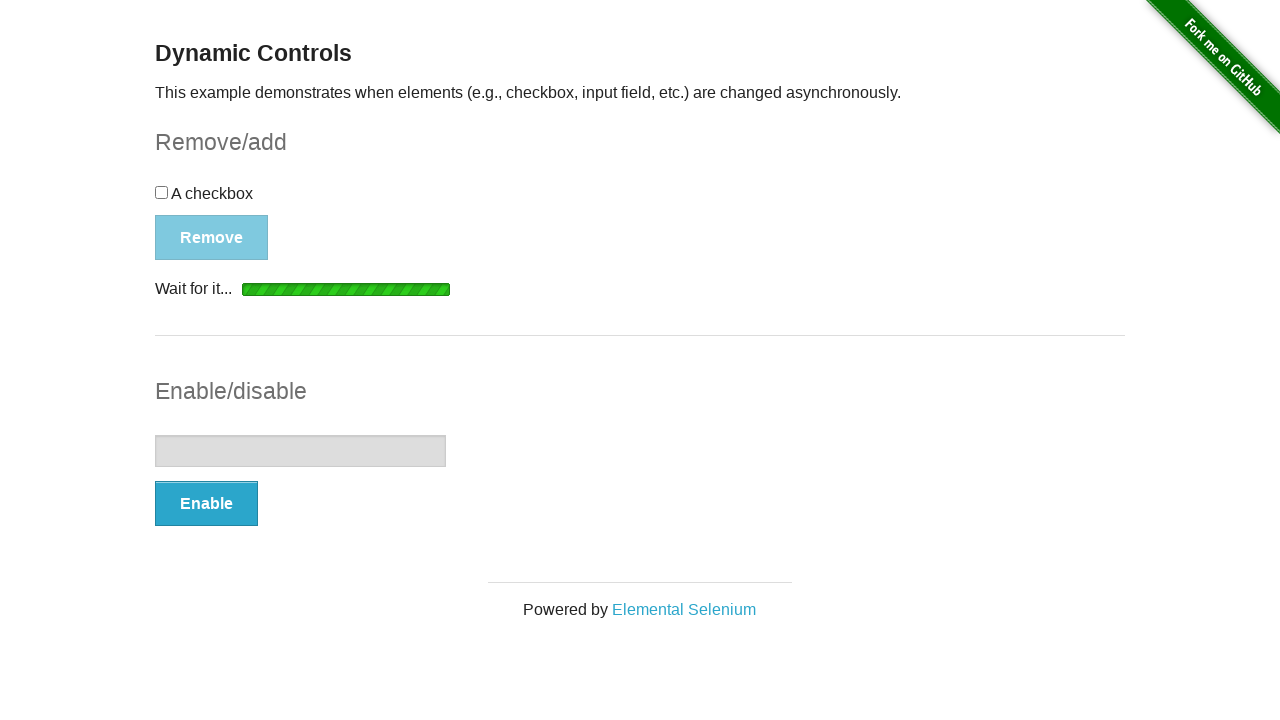

Waited for confirmation message to appear after element removal
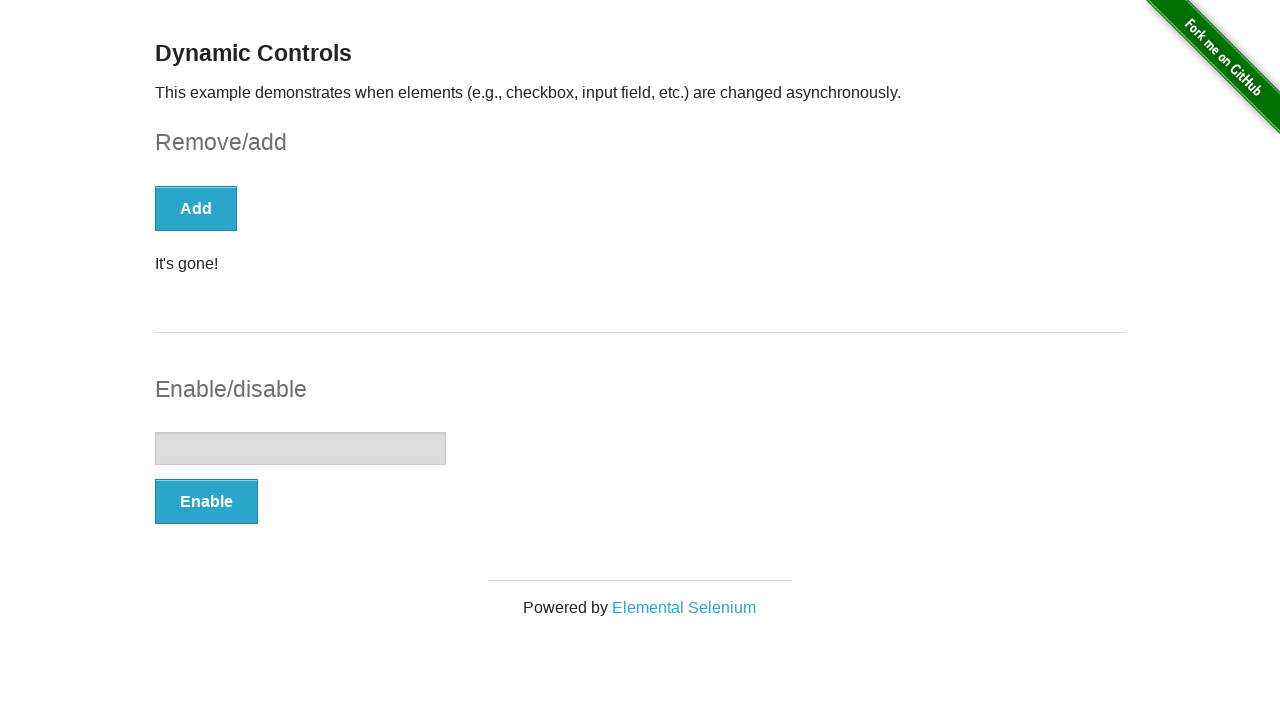

Retrieved confirmation message: 'It's gone!'
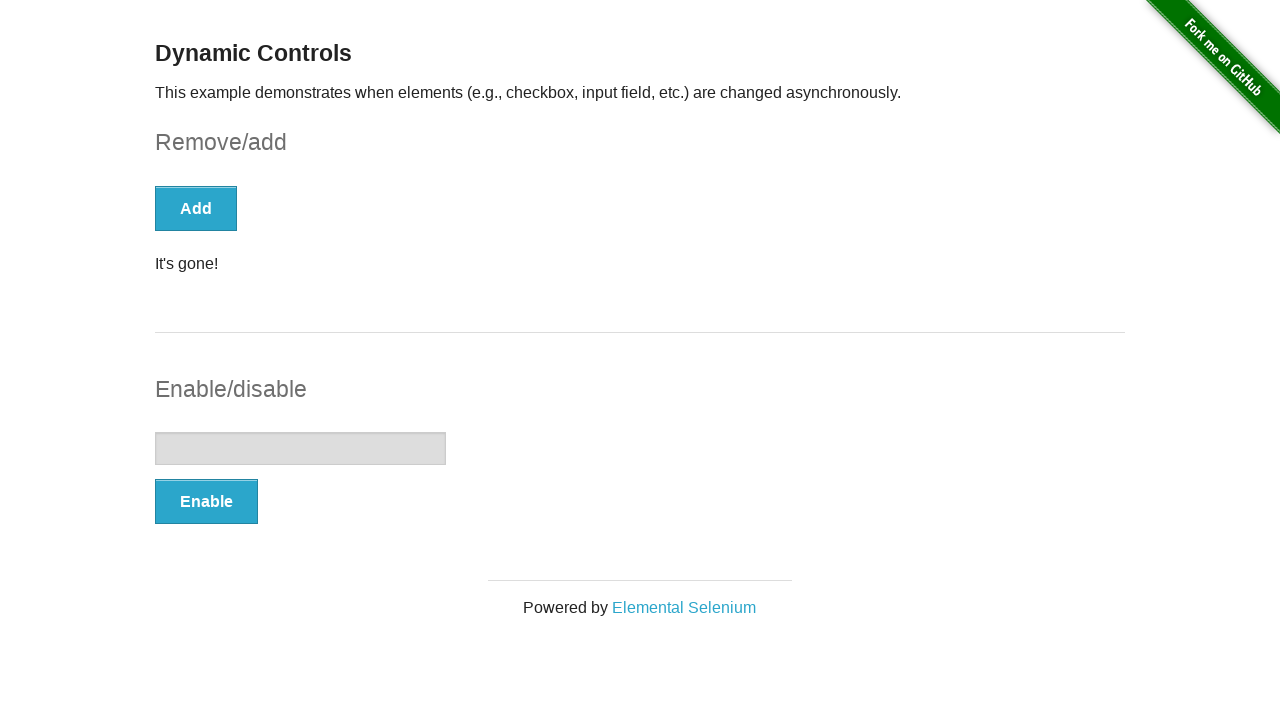

Verified that confirmation message equals 'It's gone!'
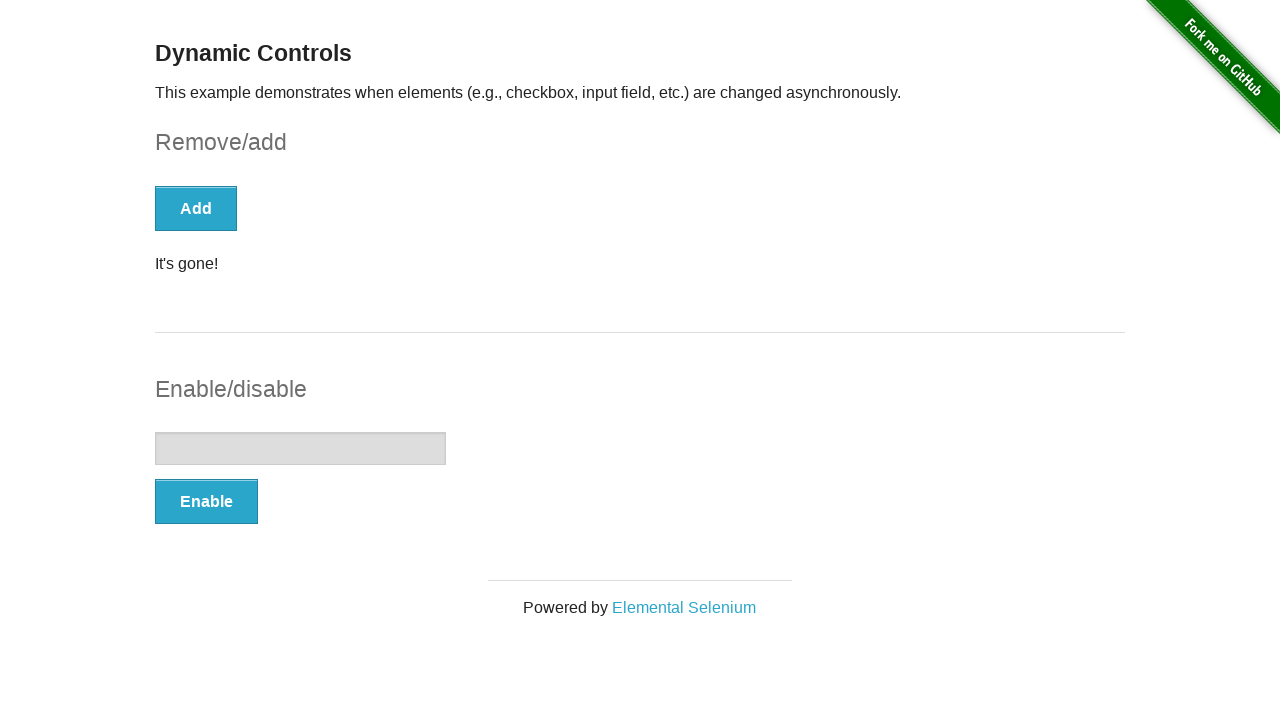

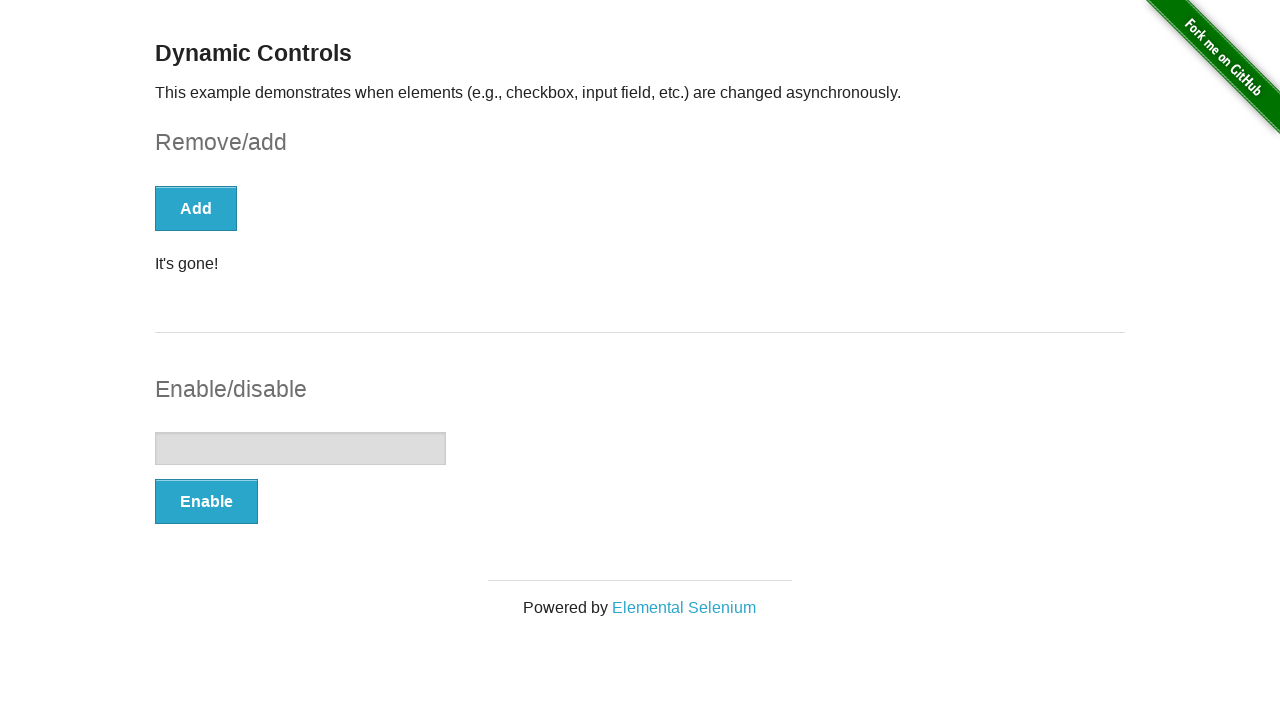